Tests login form validation by clearing input fields and clicking login with empty username, expecting "Username is required" error message

Starting URL: https://saucedemo.com

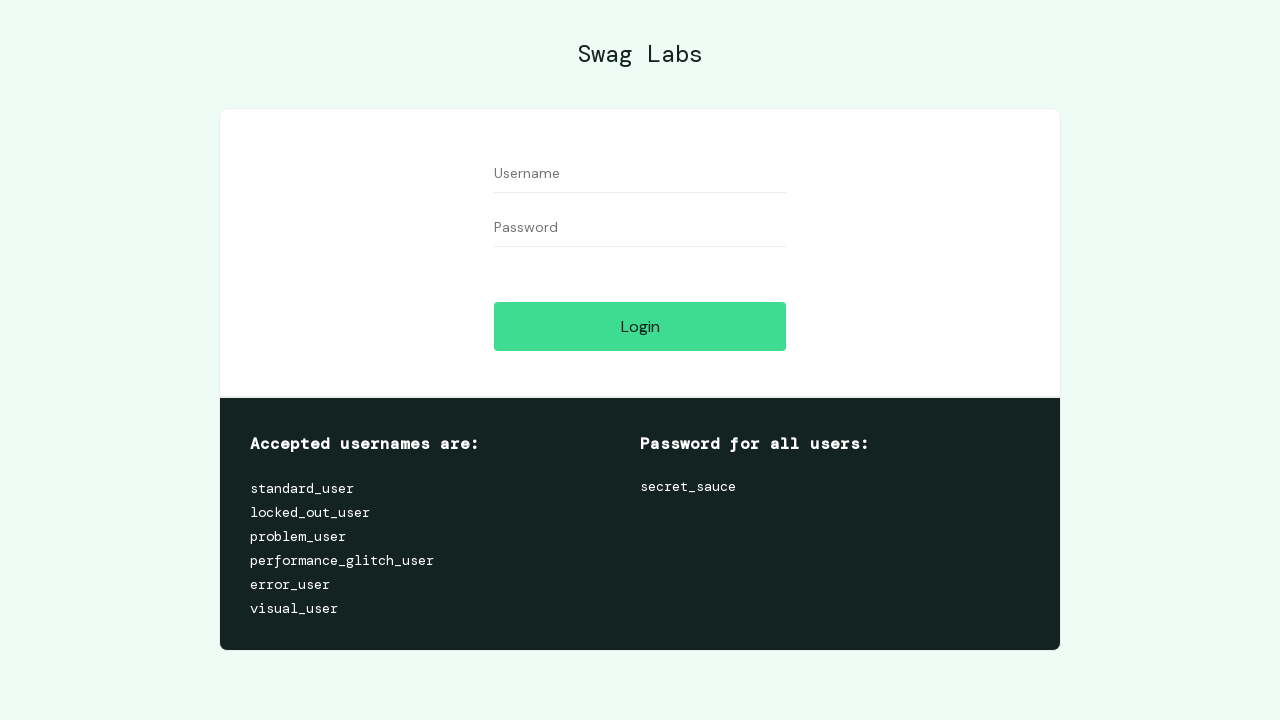

Located username and password input fields
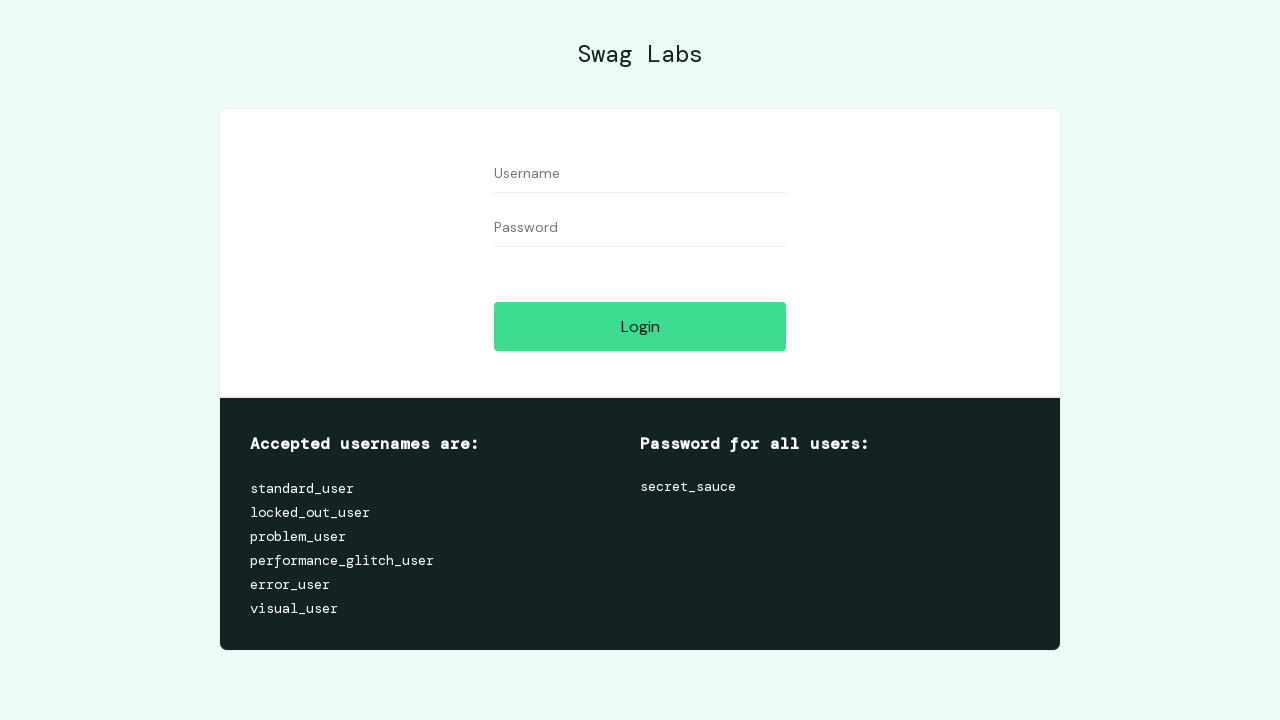

Cleared username input field on input[data-test='username']
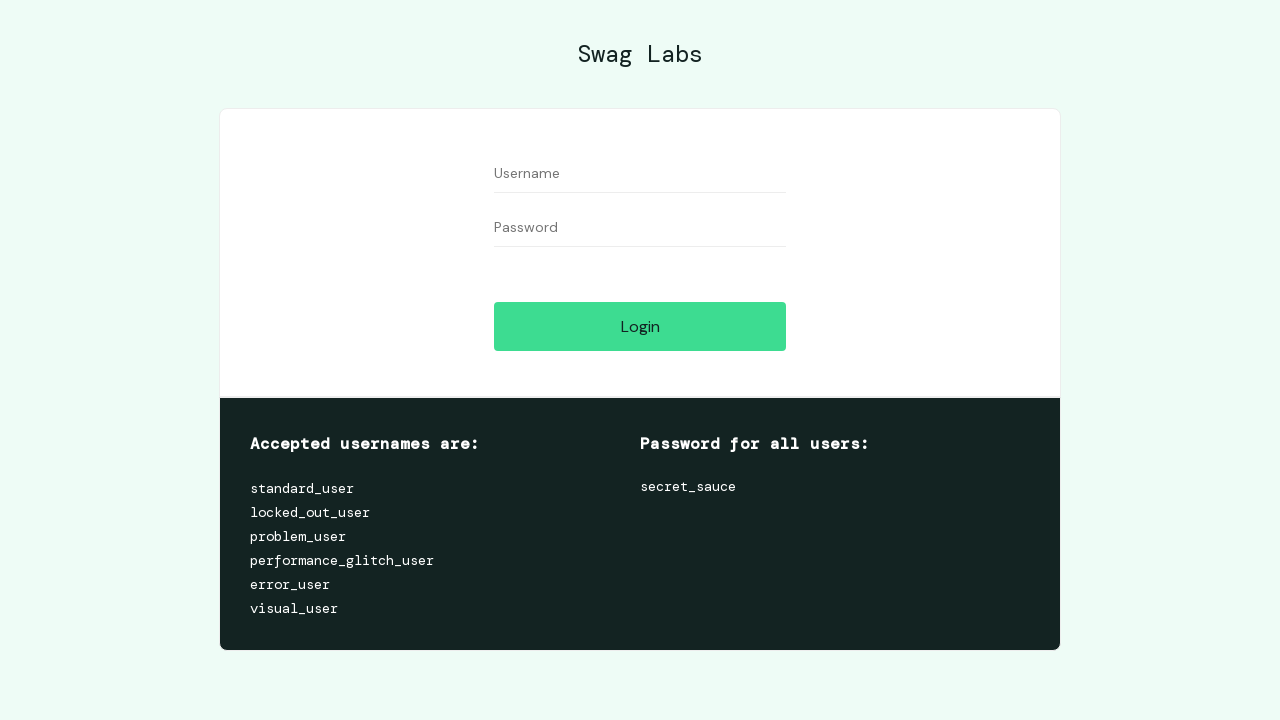

Cleared password input field on input[data-test='password']
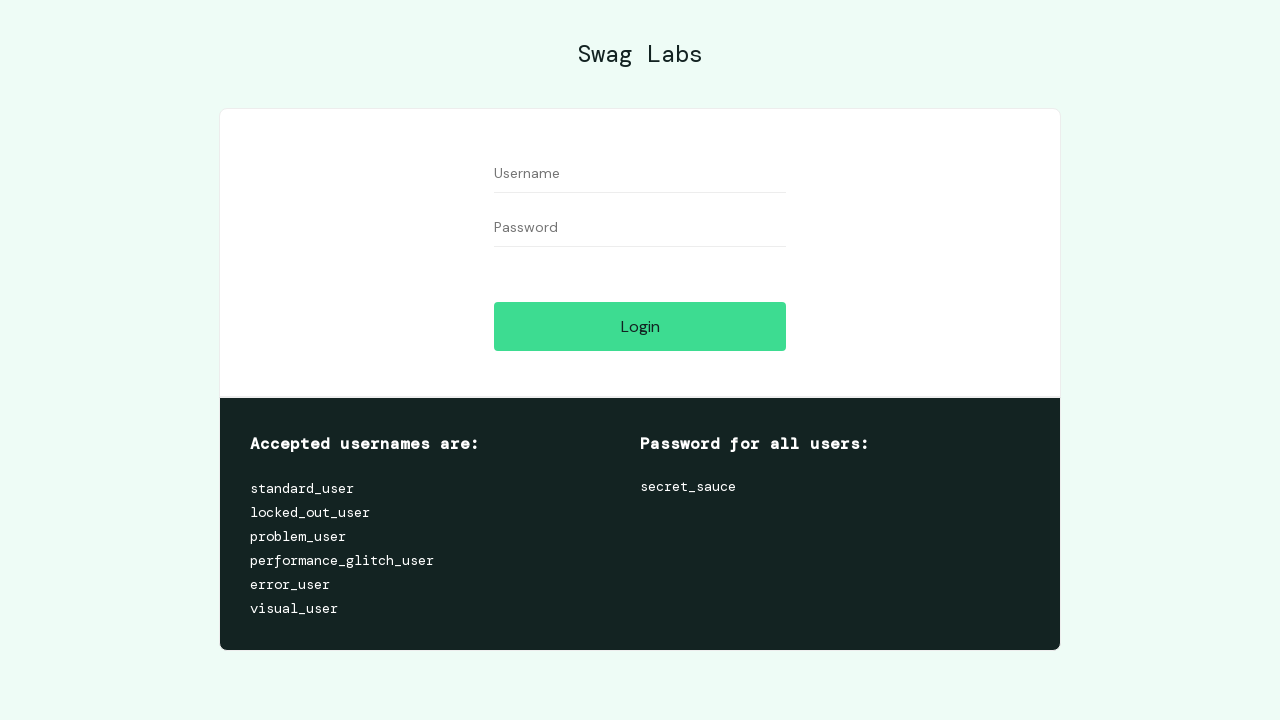

Filled username field with 'Random' on input[data-test='username']
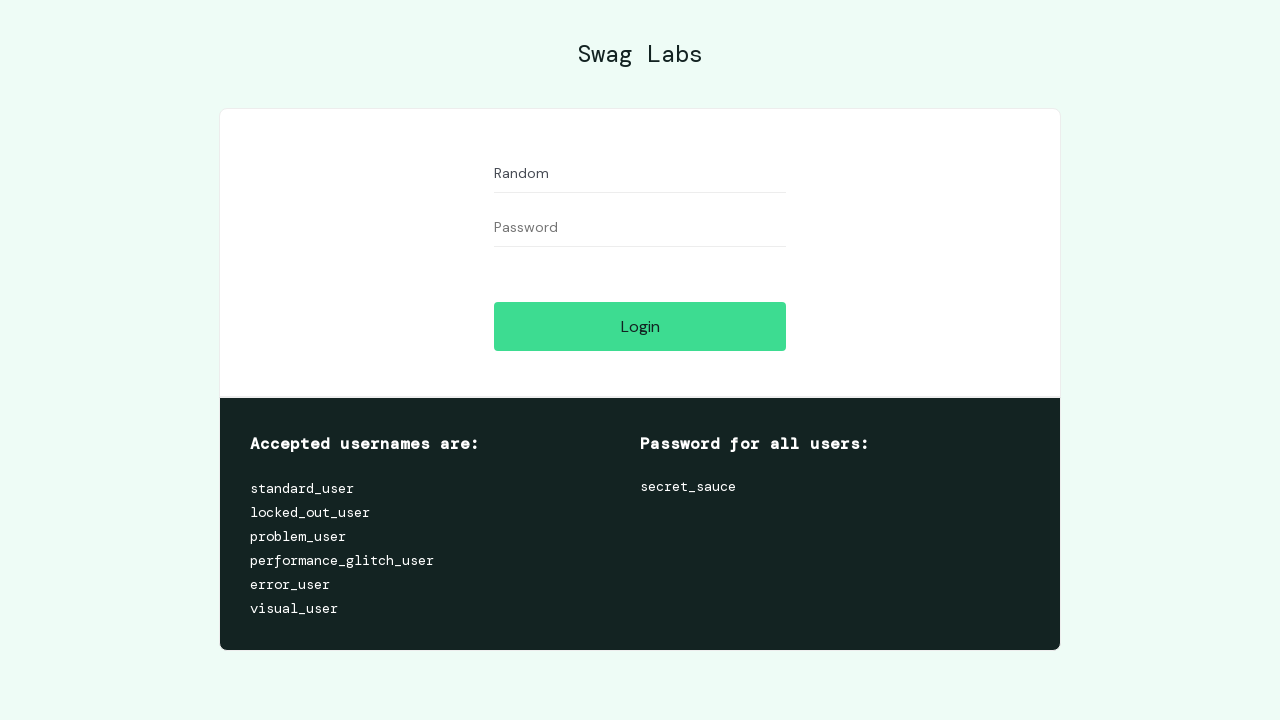

Filled password field with 'Random' on input[data-test='password']
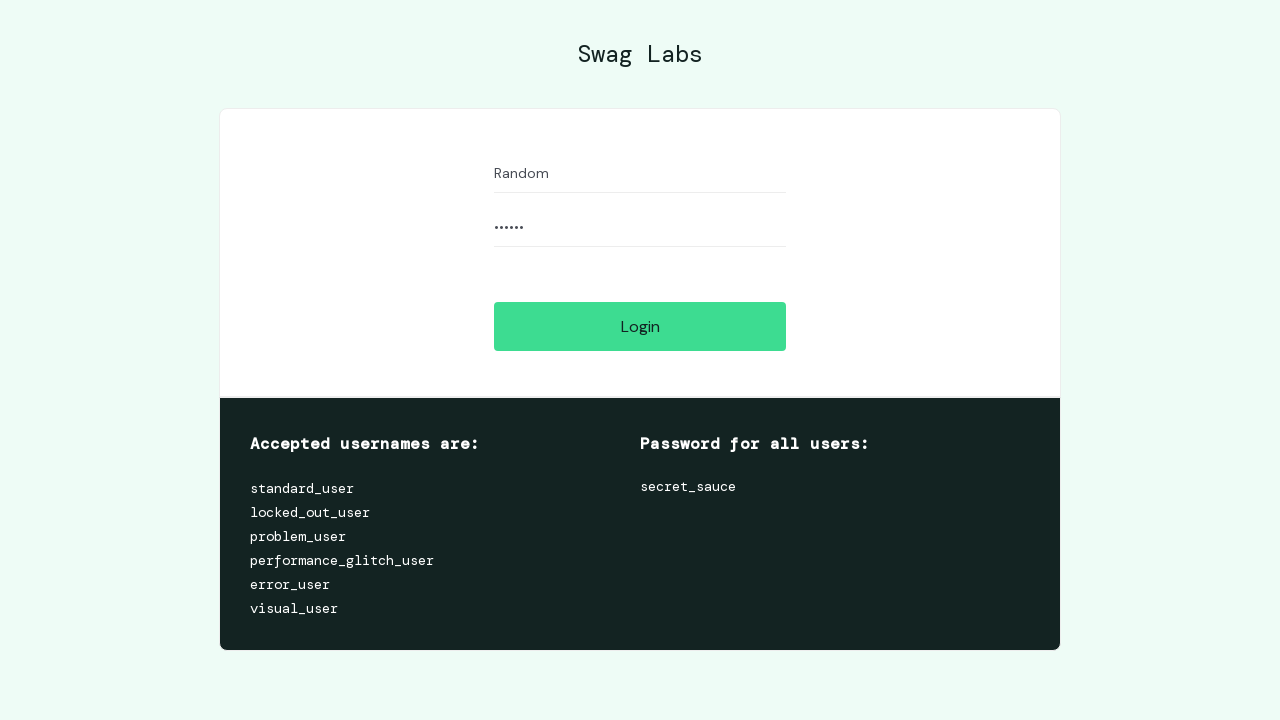

Cleared username input field again on input[data-test='username']
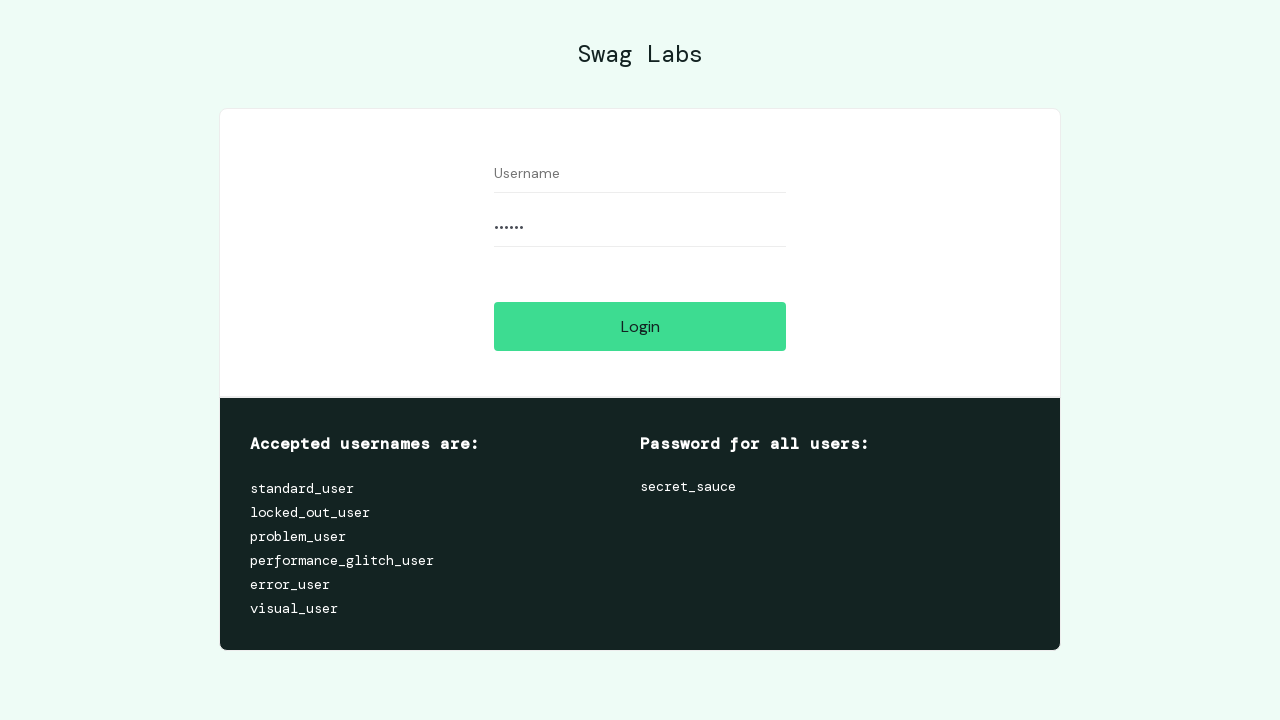

Cleared password input field again on input[data-test='password']
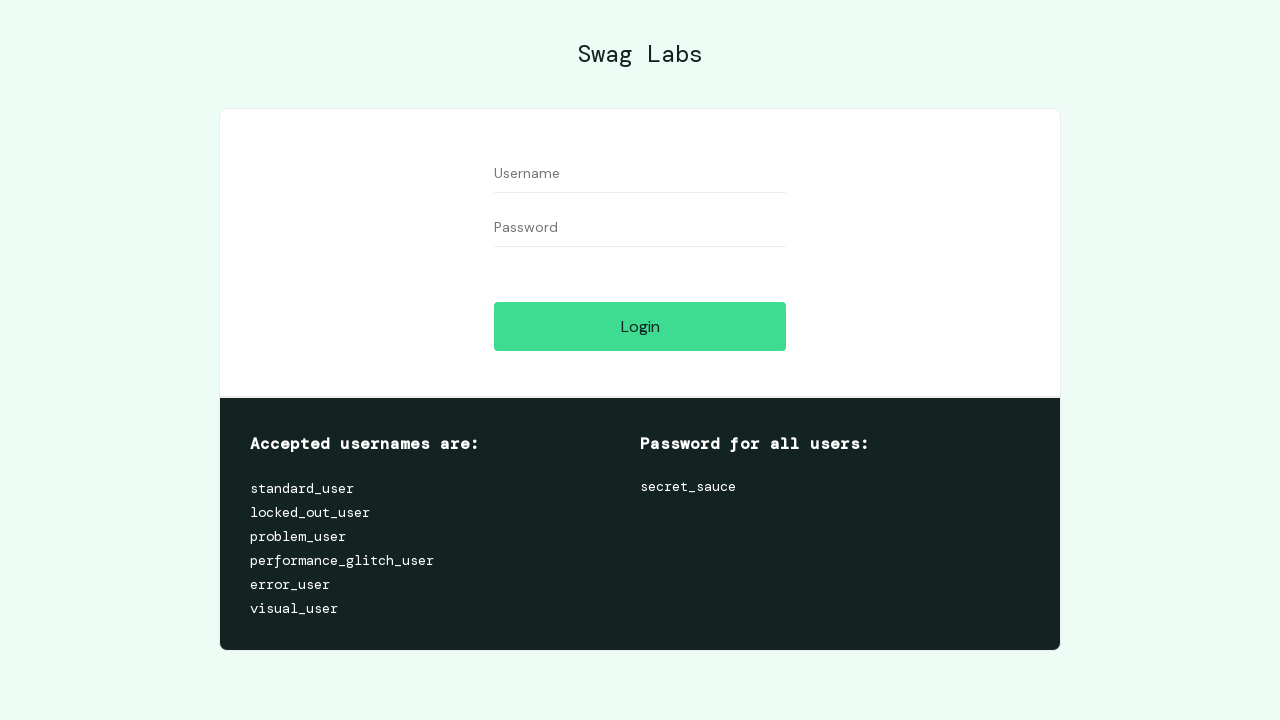

Filled username field with space character on input[data-test='username']
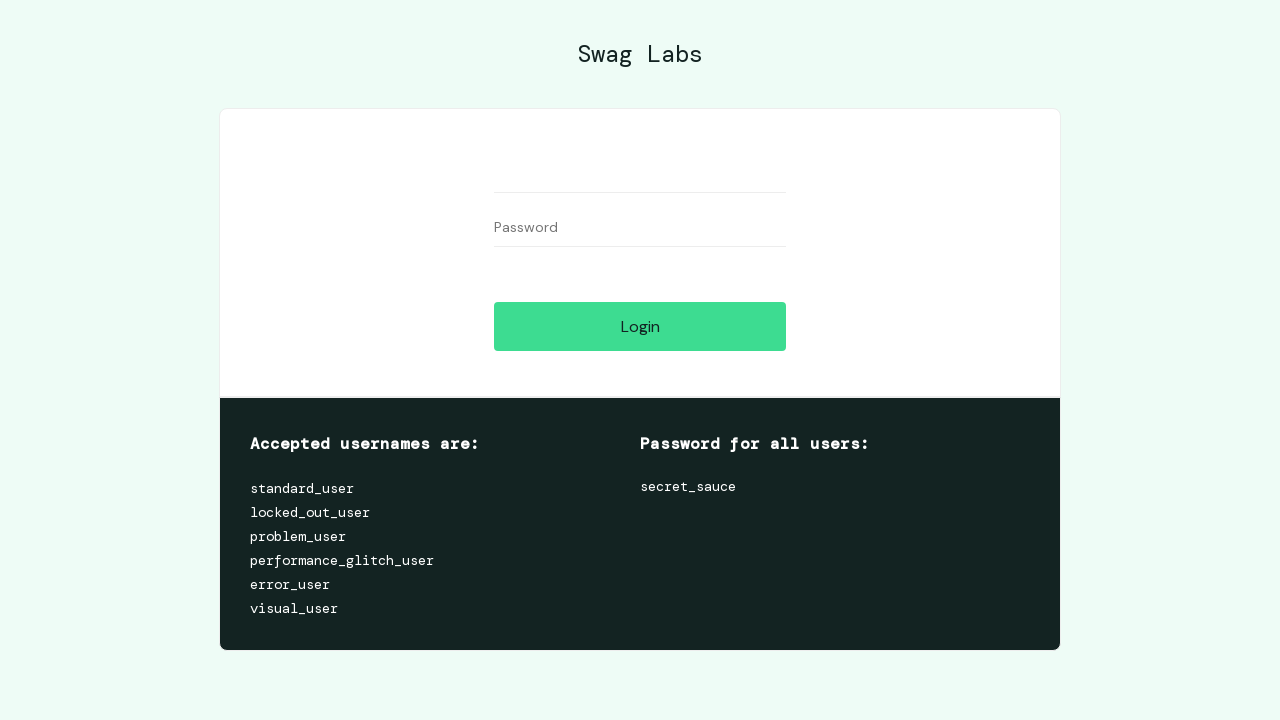

Filled password field with space character on input[data-test='password']
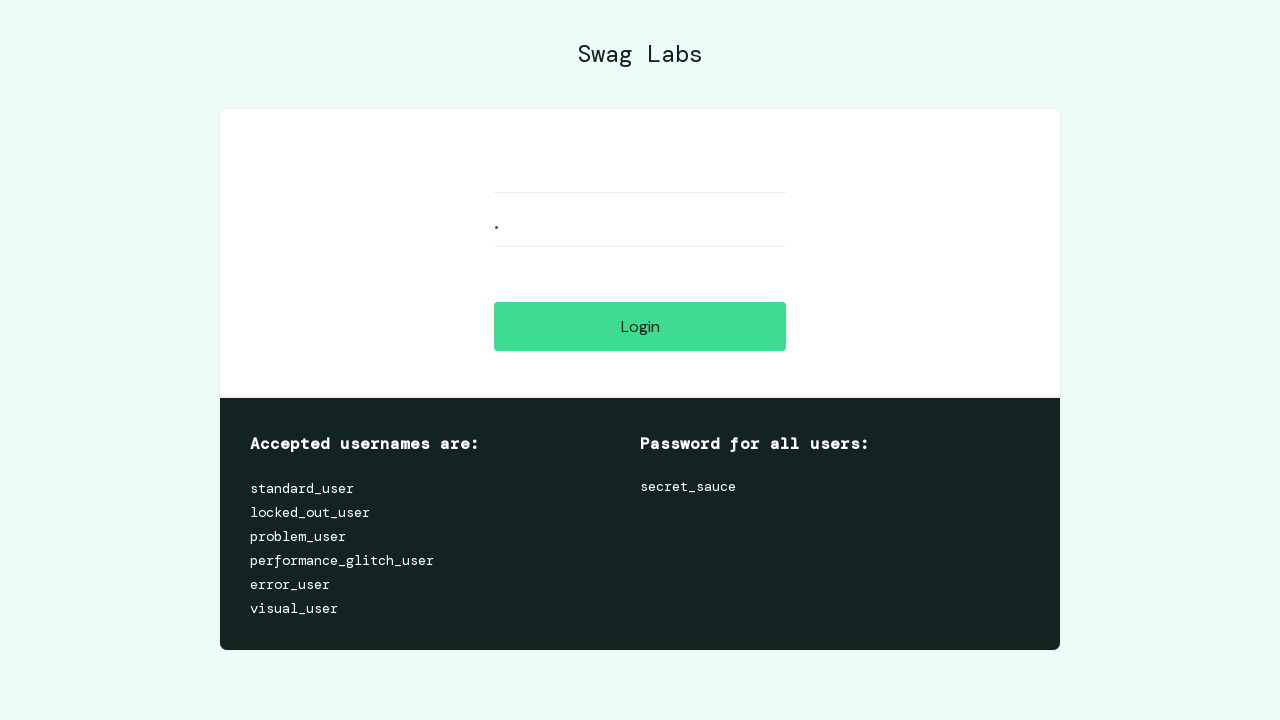

Pressed Backspace in username field to remove space on input[data-test='username']
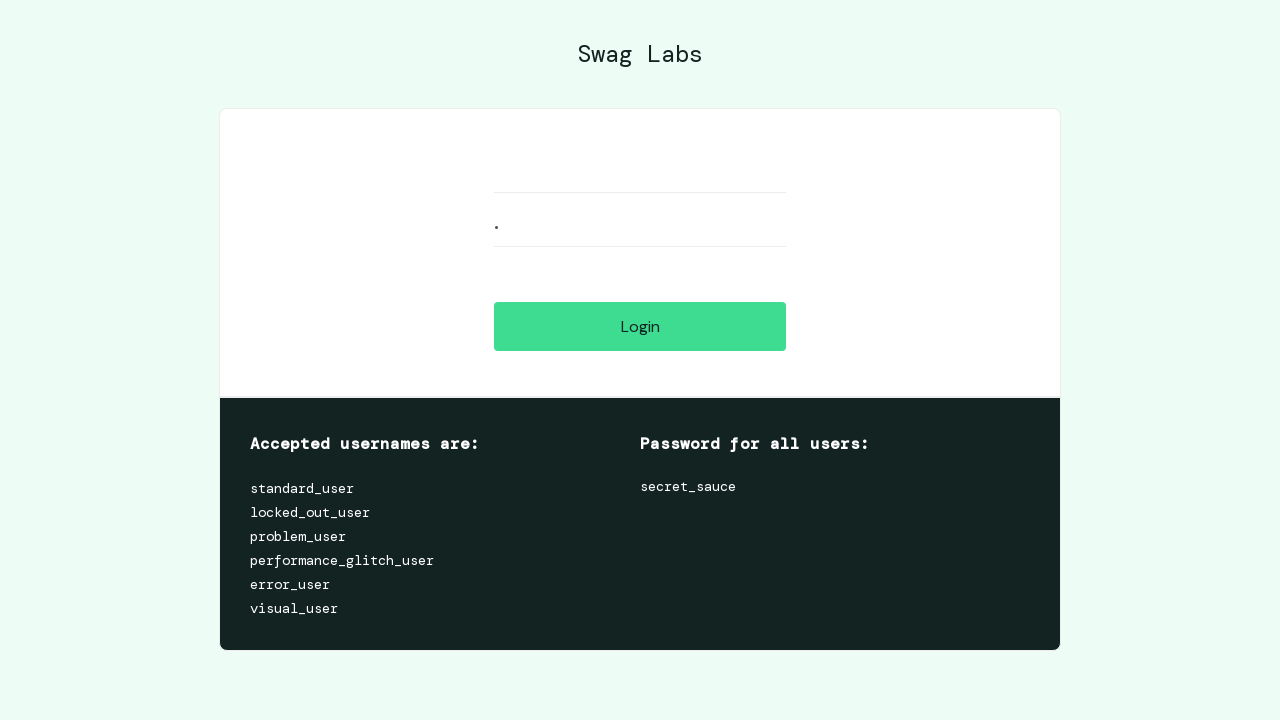

Pressed Backspace in password field to remove space on input[data-test='password']
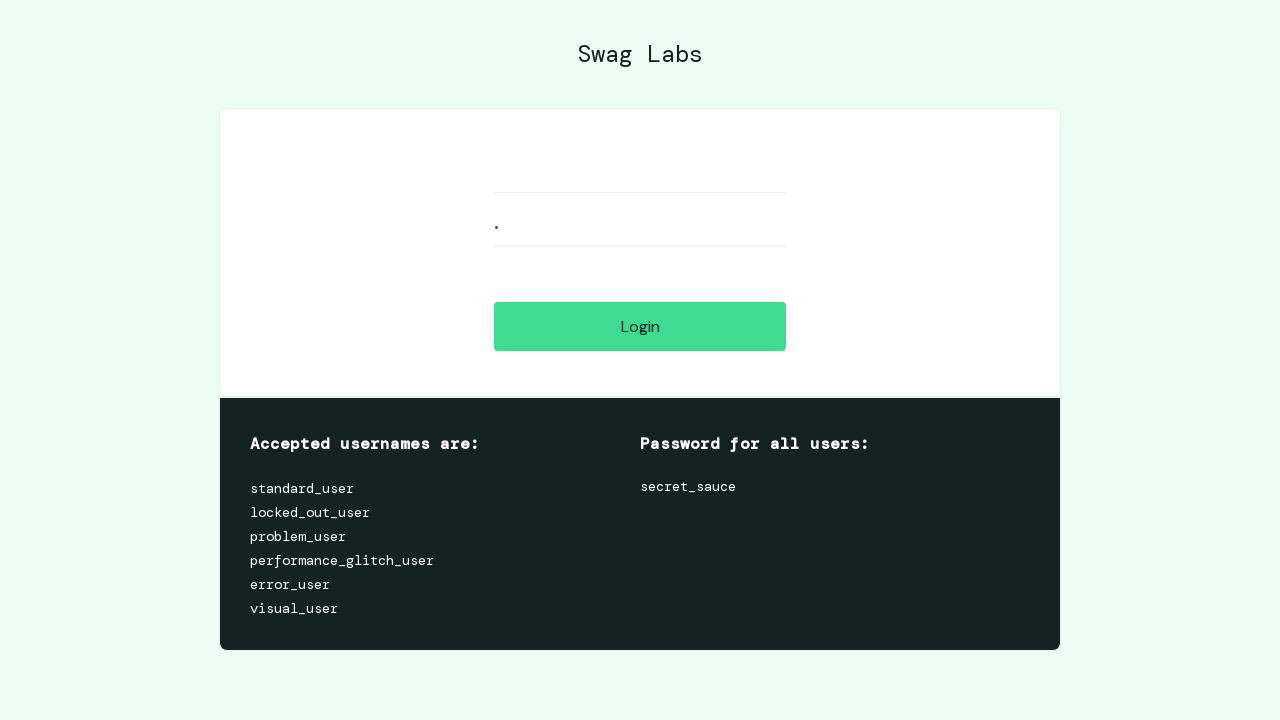

Clicked login button with empty username and password fields at (640, 326) on input[data-test='login-button']
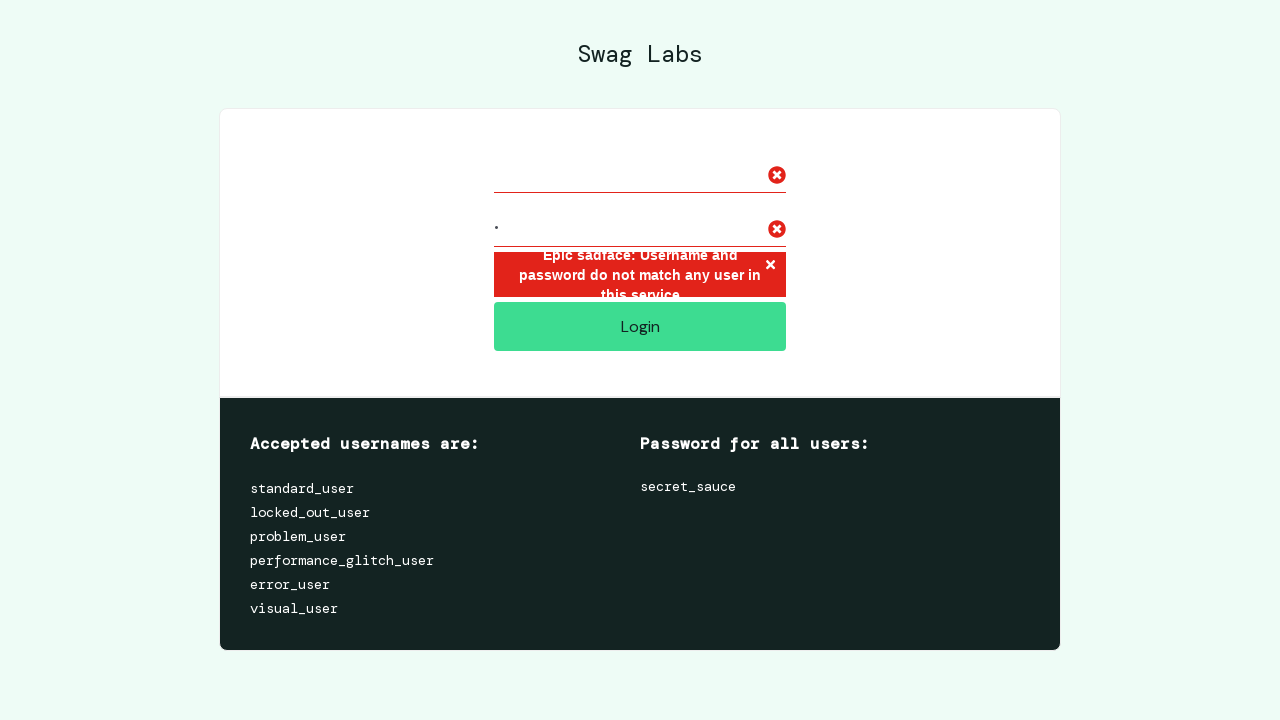

Username is required error message appeared
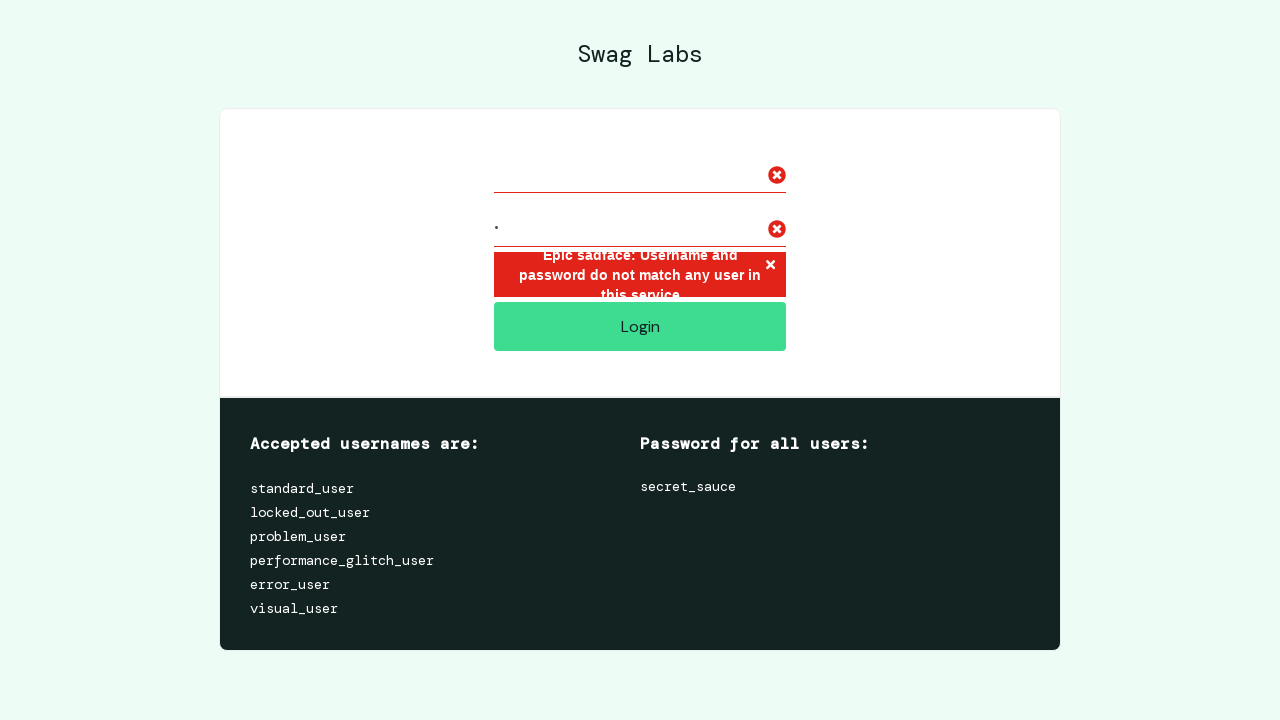

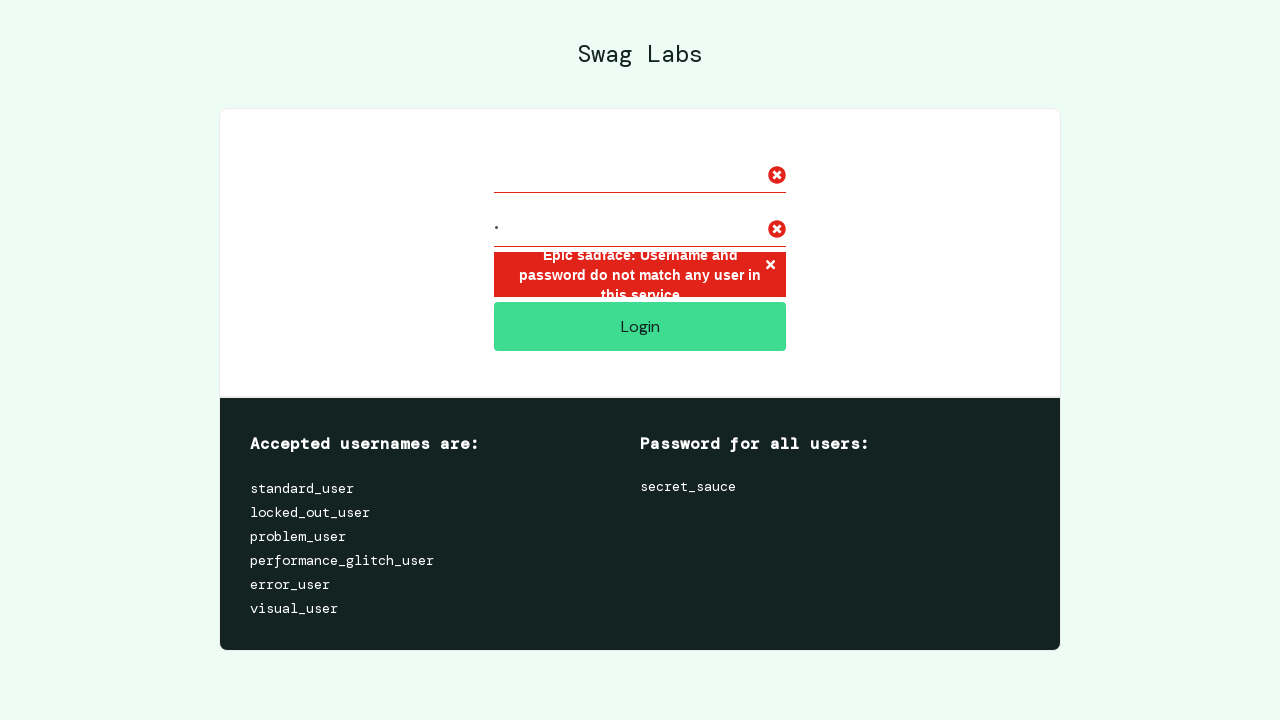